Types secure text into the search box and verifies it contains the text

Starting URL: https://duckduckgo.com/

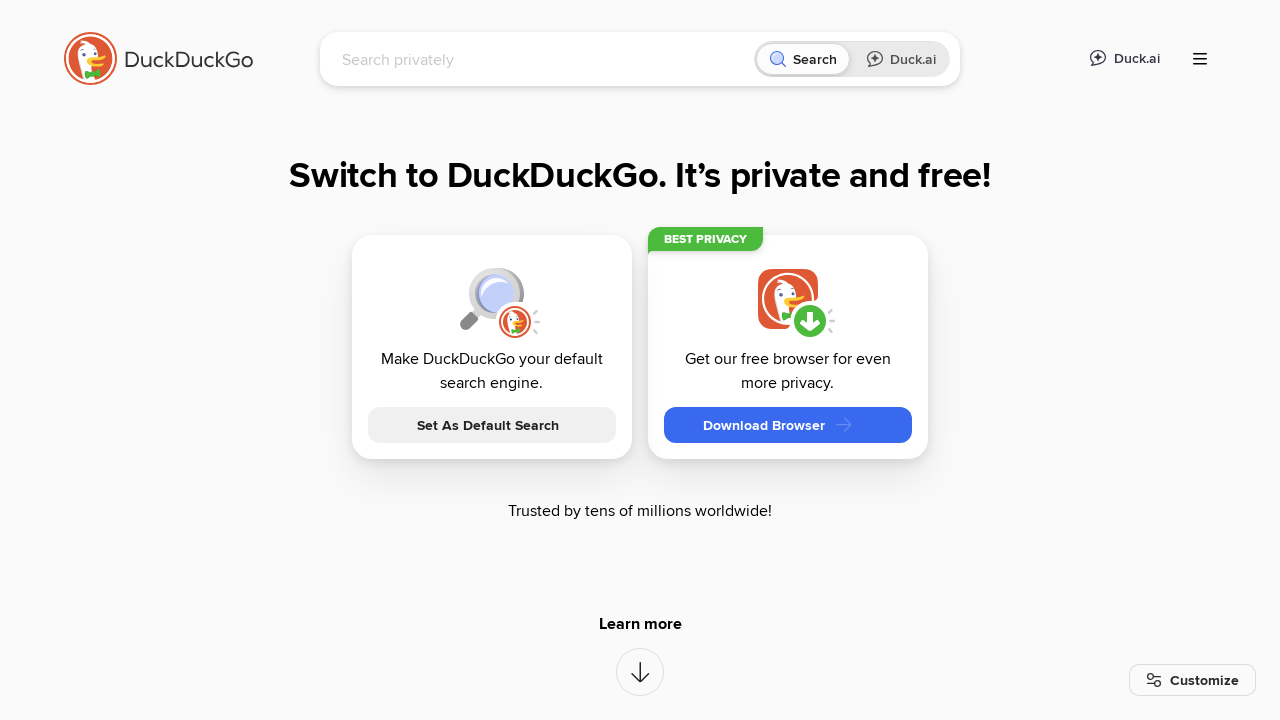

Typed 'secureText' into the search box on #searchbox_input
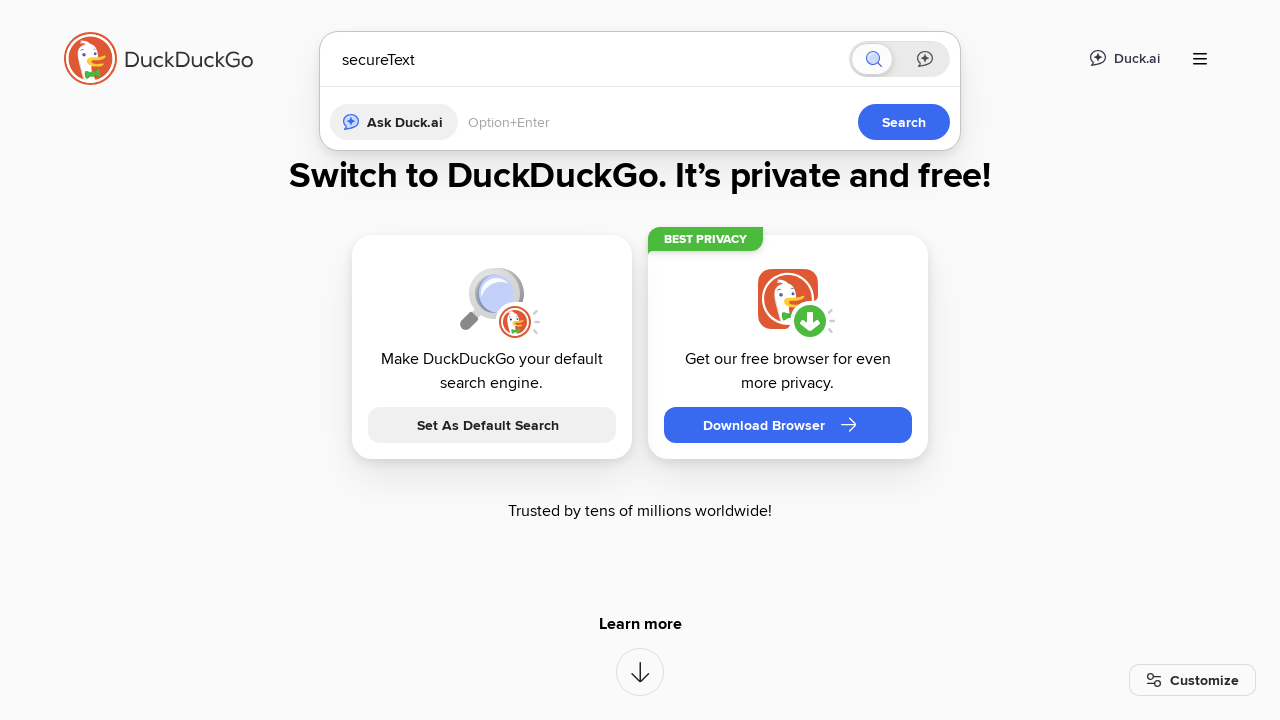

Verified that 'secureText' is present in the search box
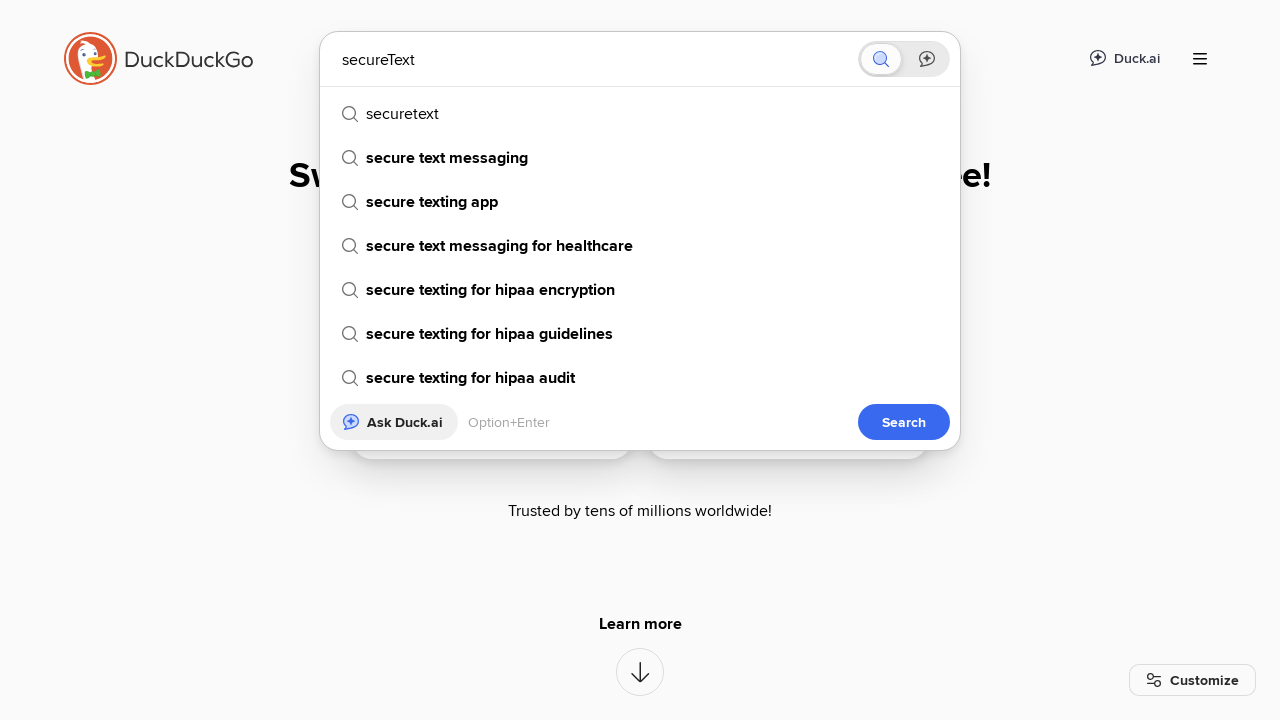

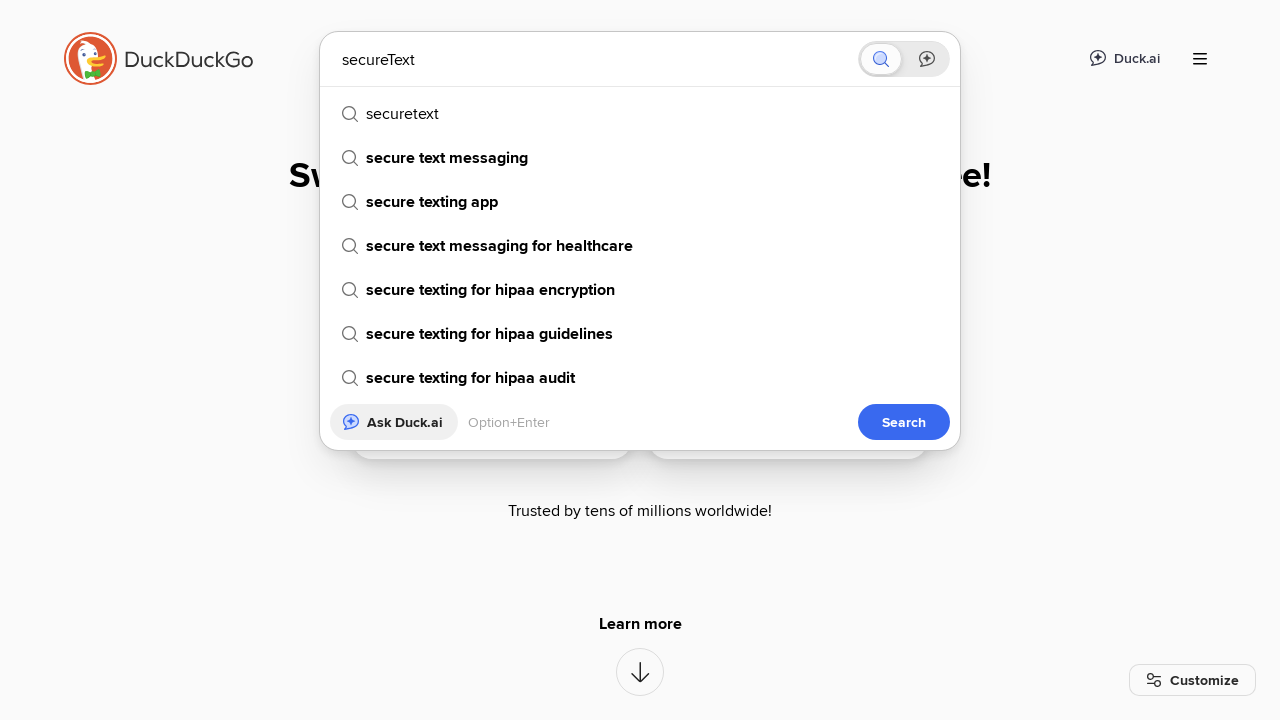